Tests autocomplete/autosuggest functionality by typing in an input field and navigating through suggestions using keyboard arrow keys

Starting URL: https://qaclickacademy.com/practice.php

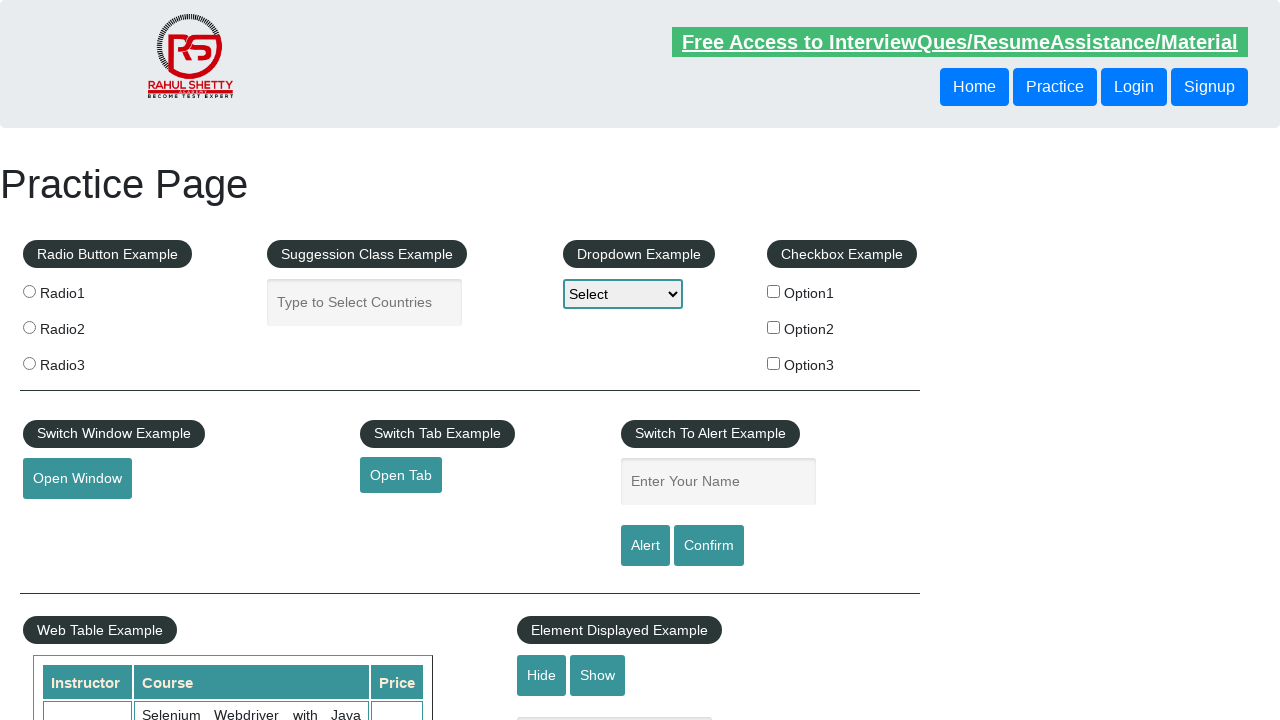

Typed 'au' in autocomplete input field on #autocomplete
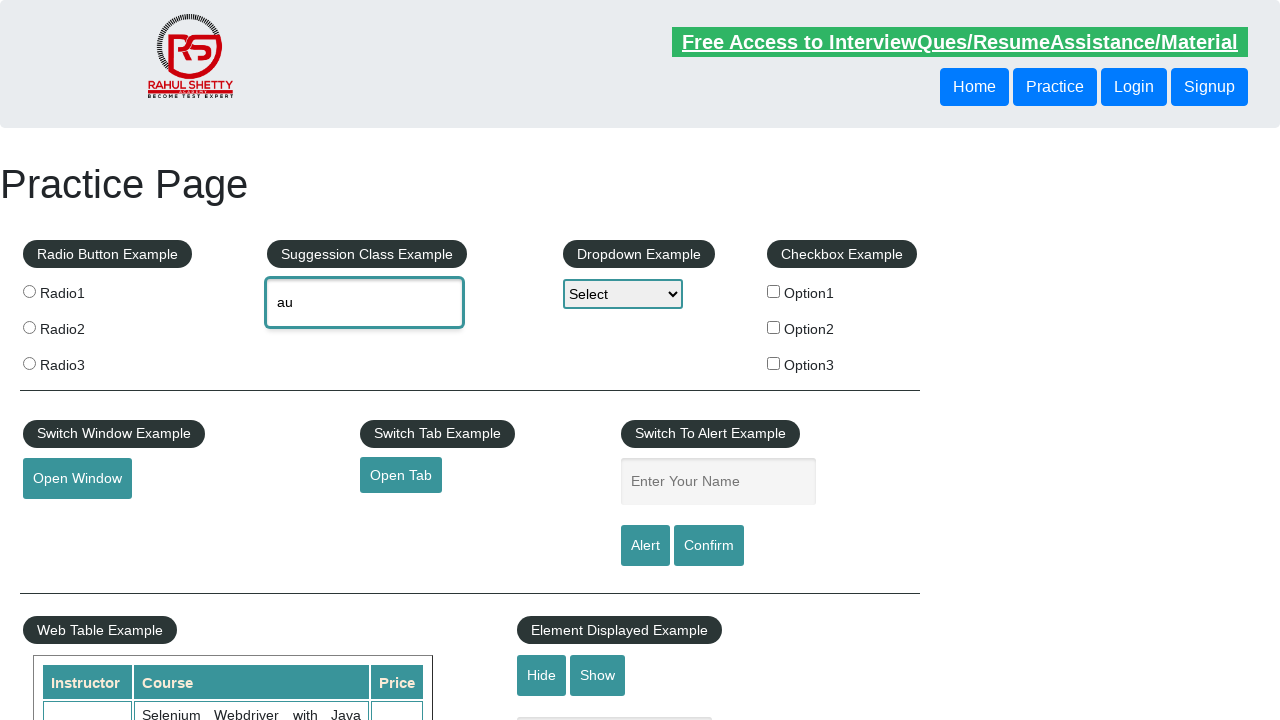

Autocomplete suggestions appeared
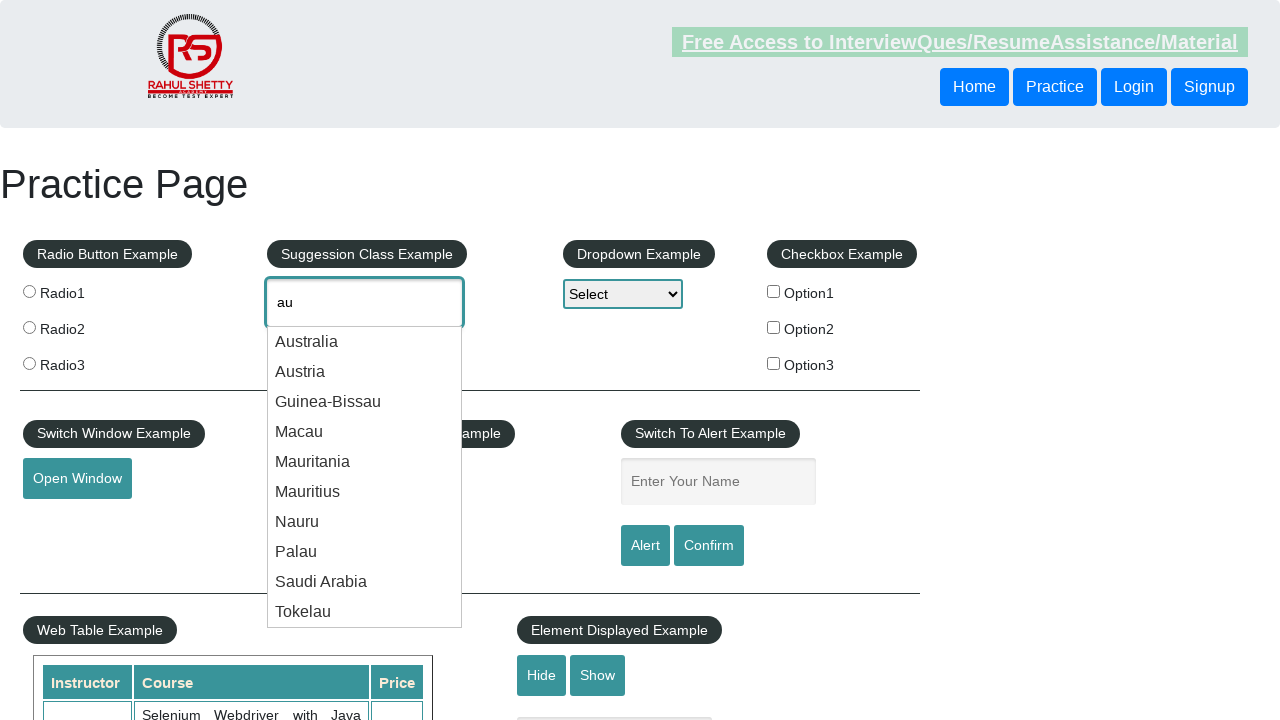

Pressed ArrowDown key (1st press) on #autocomplete
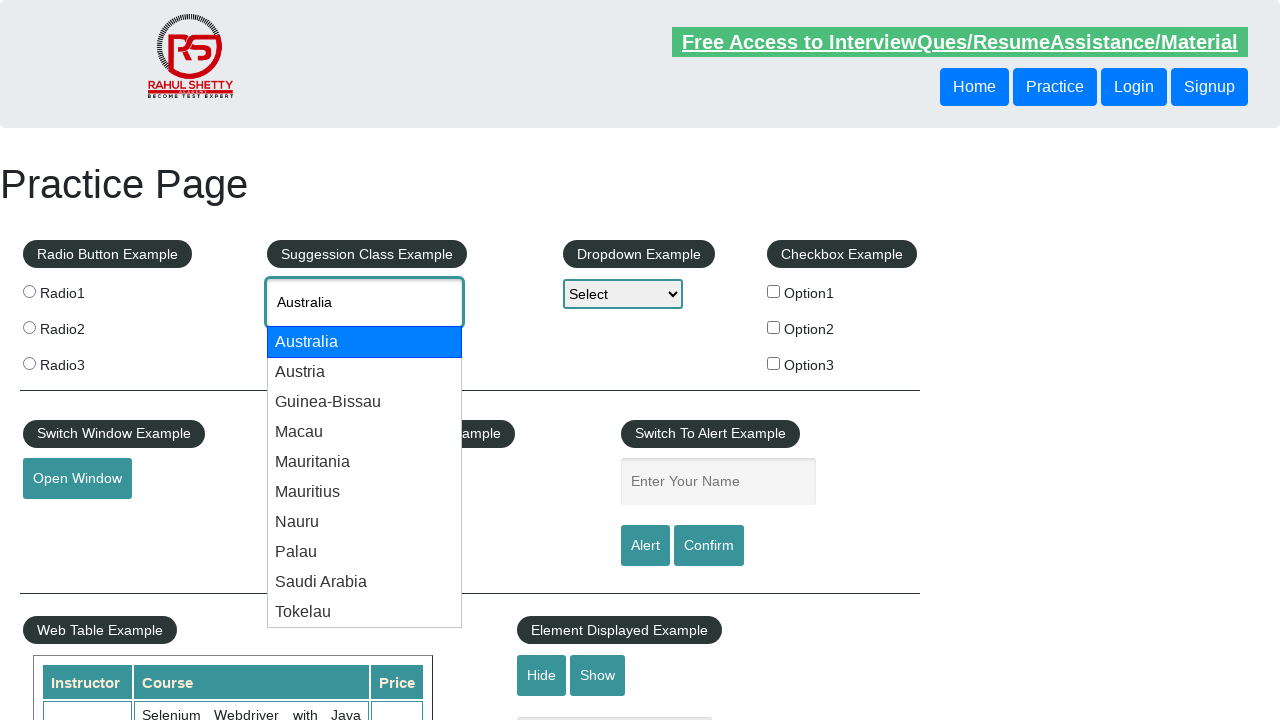

Pressed ArrowDown key (2nd press) on #autocomplete
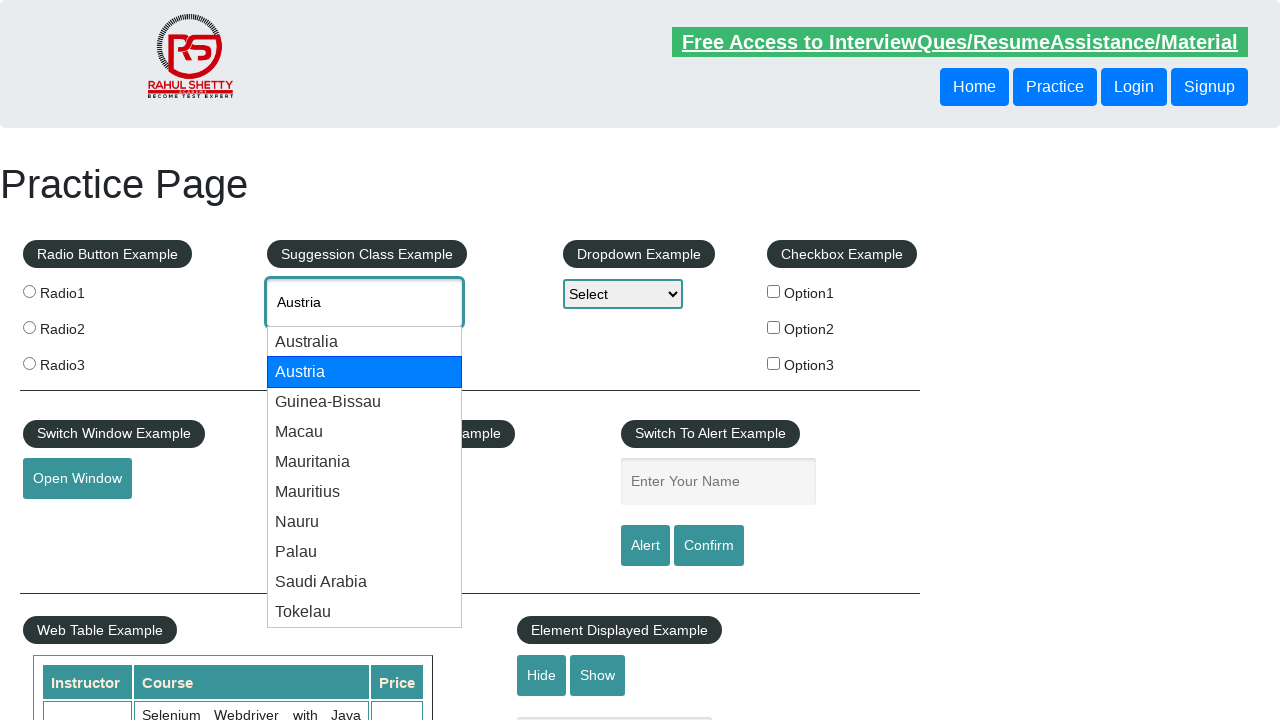

Pressed ArrowDown key (3rd press) on #autocomplete
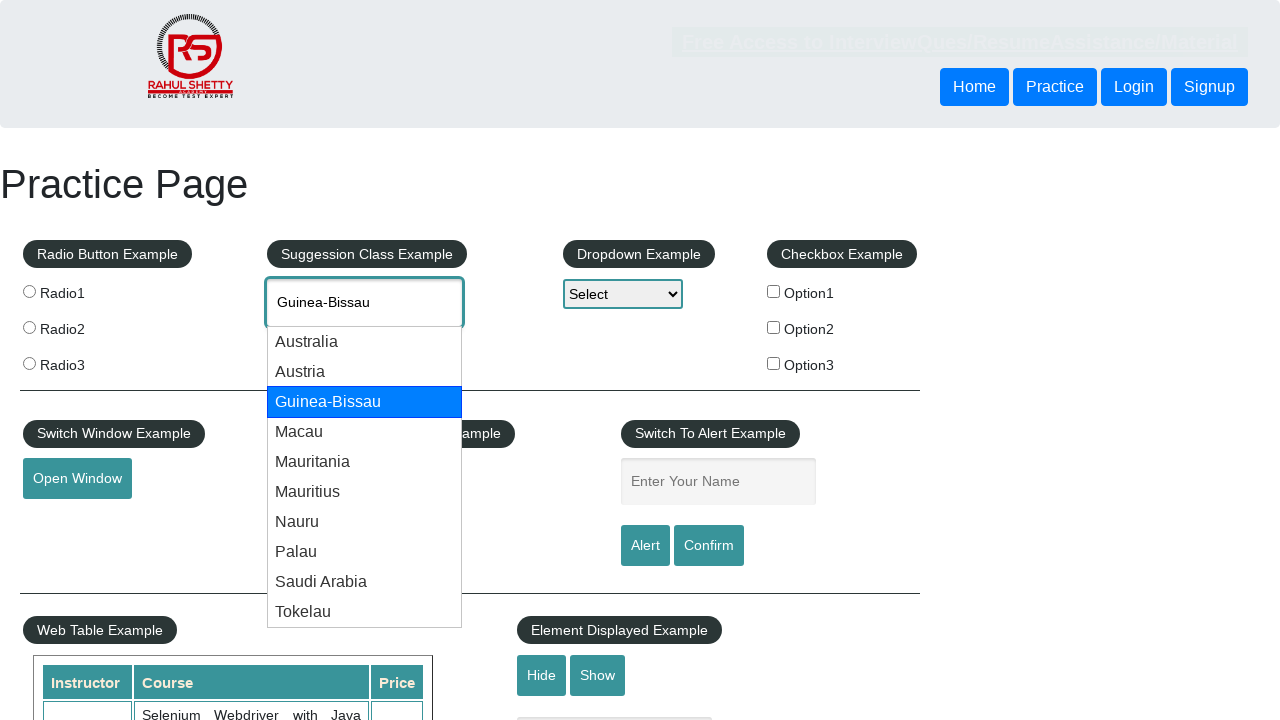

Pressed ArrowDown key (4th press) on #autocomplete
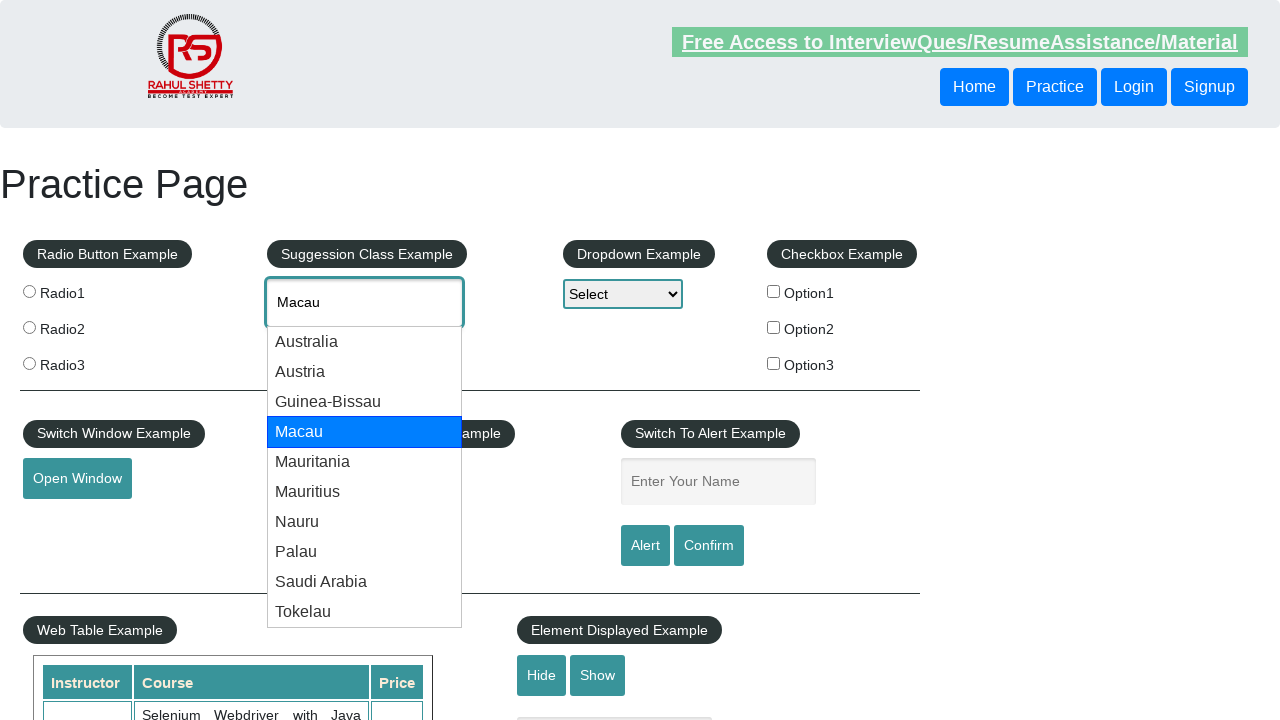

Verified autocomplete field has selected value with more than 2 characters
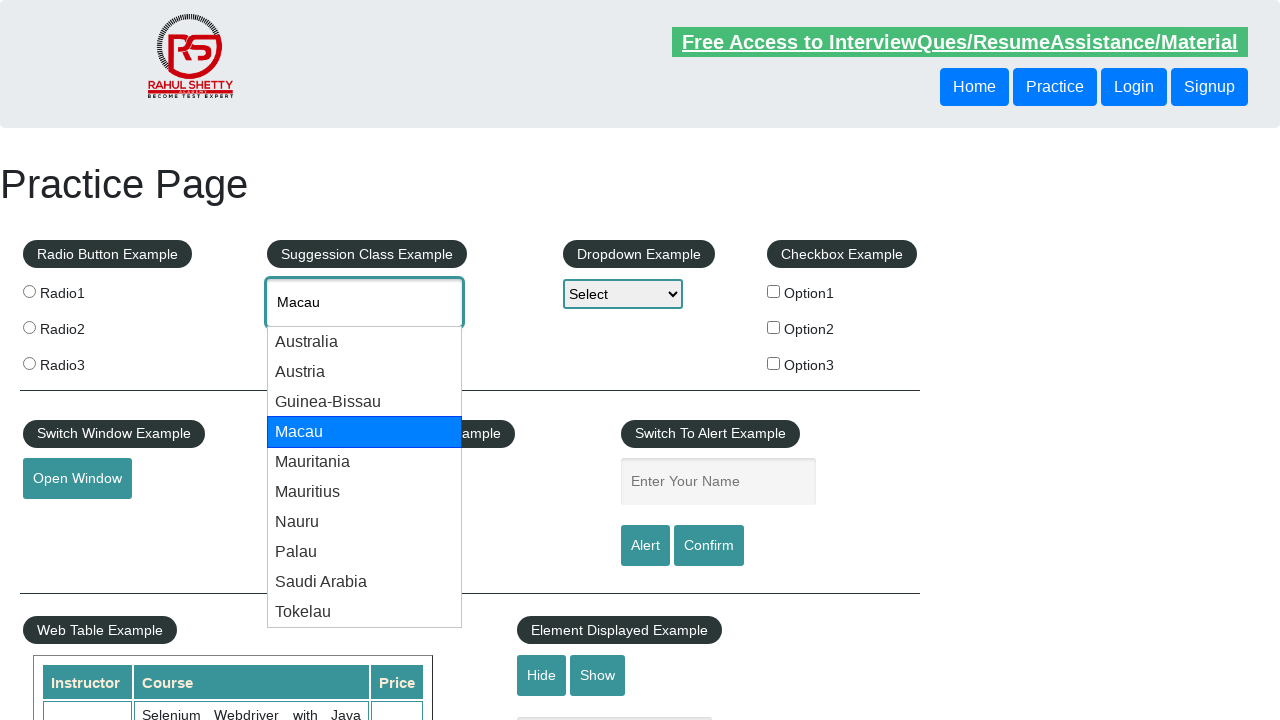

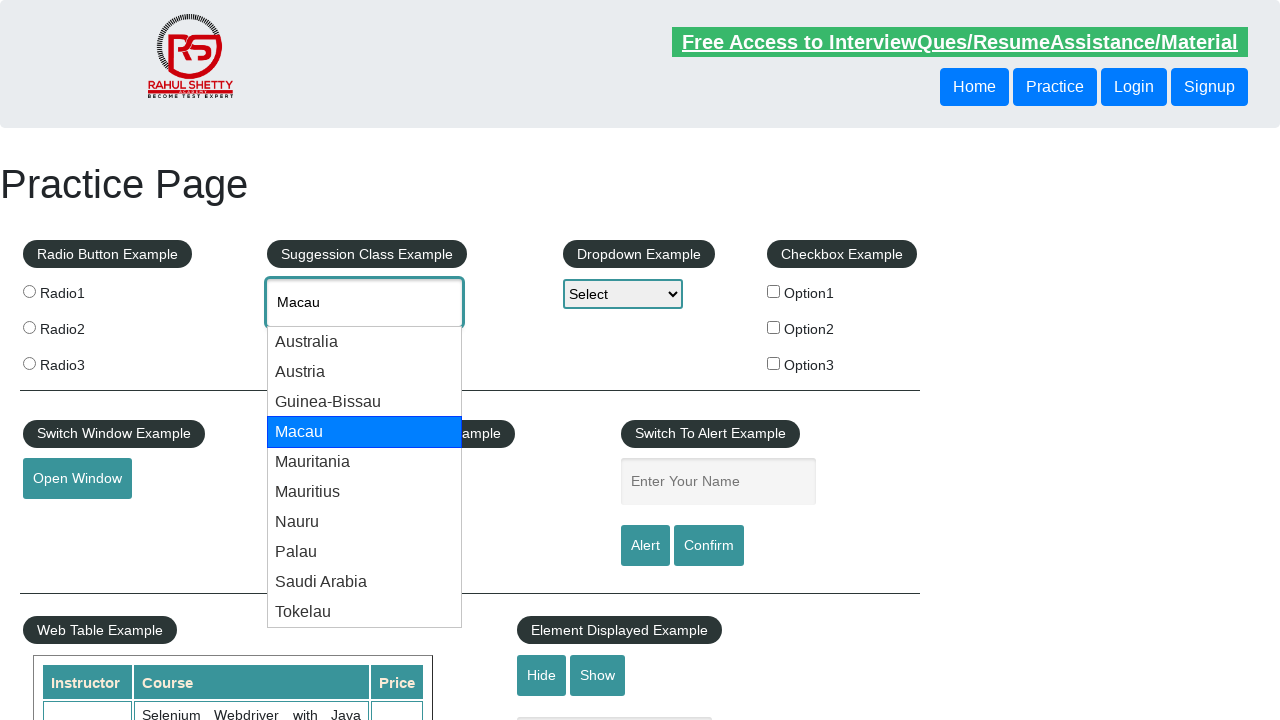